Adds multiple vegetable items to cart, proceeds to checkout, and applies a promo code

Starting URL: https://rahulshettyacademy.com/seleniumPractise/

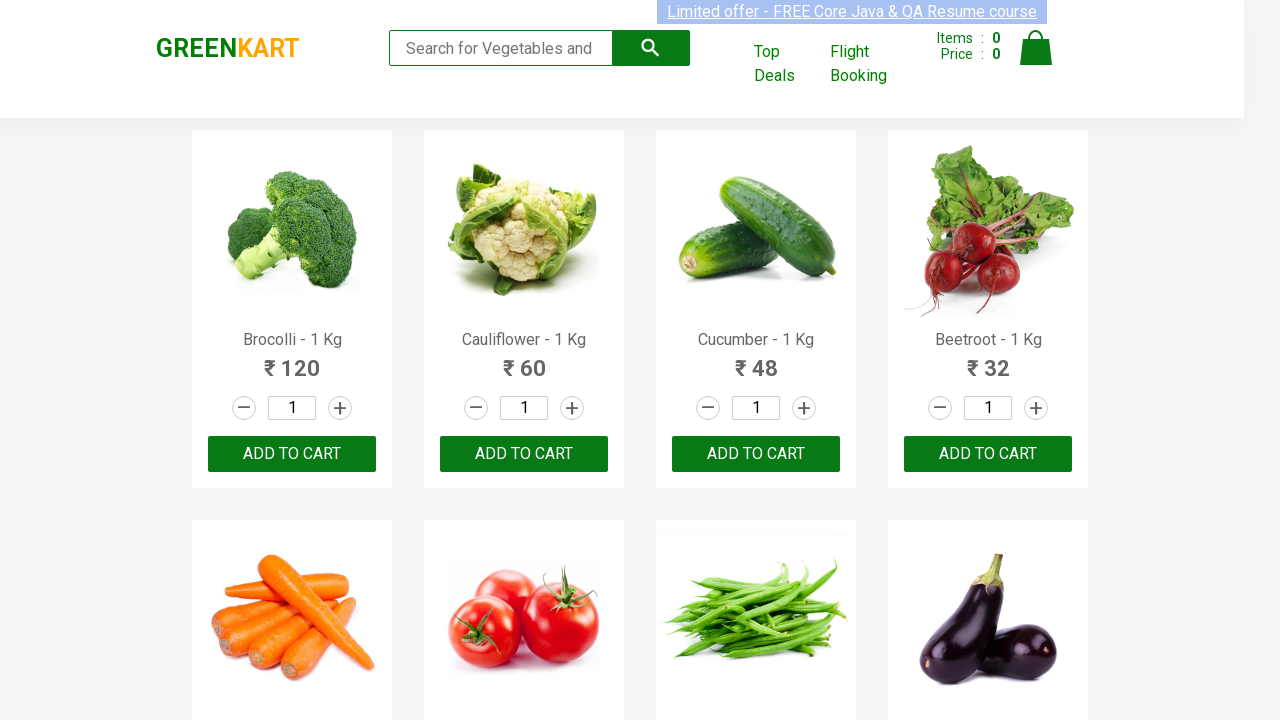

Retrieved all product name elements from the page
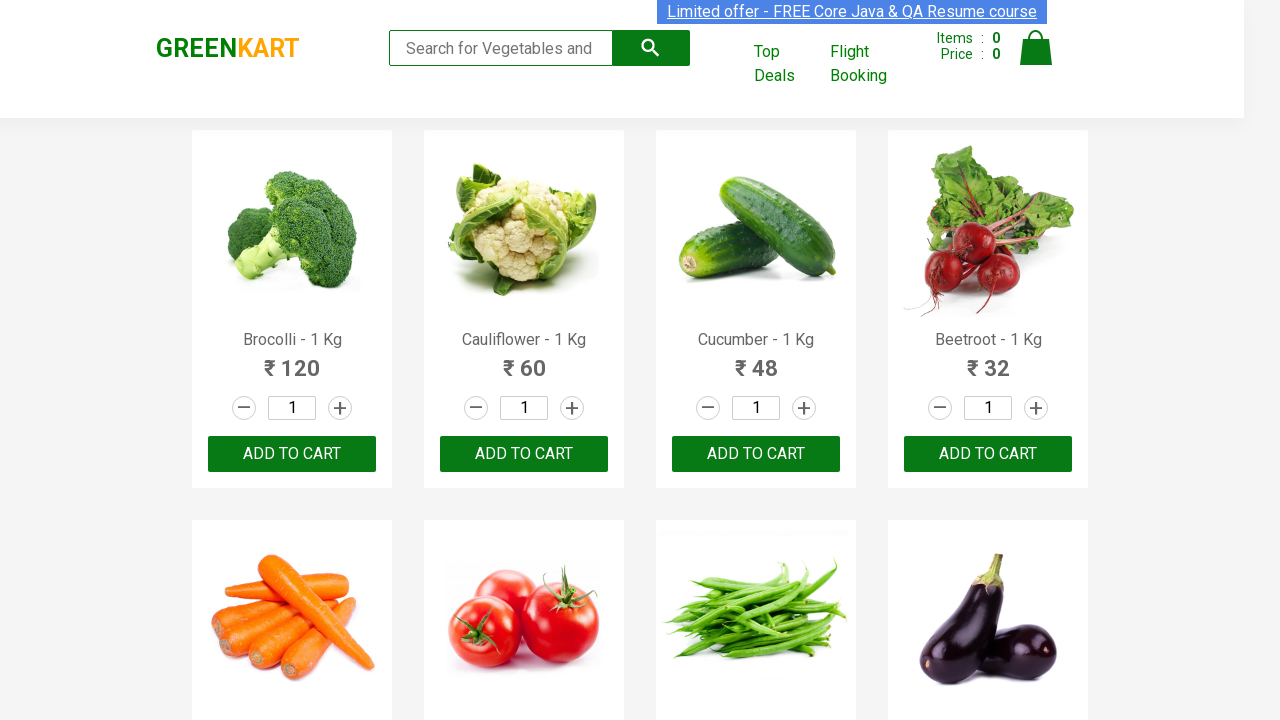

Retrieved inner text for product at index 0
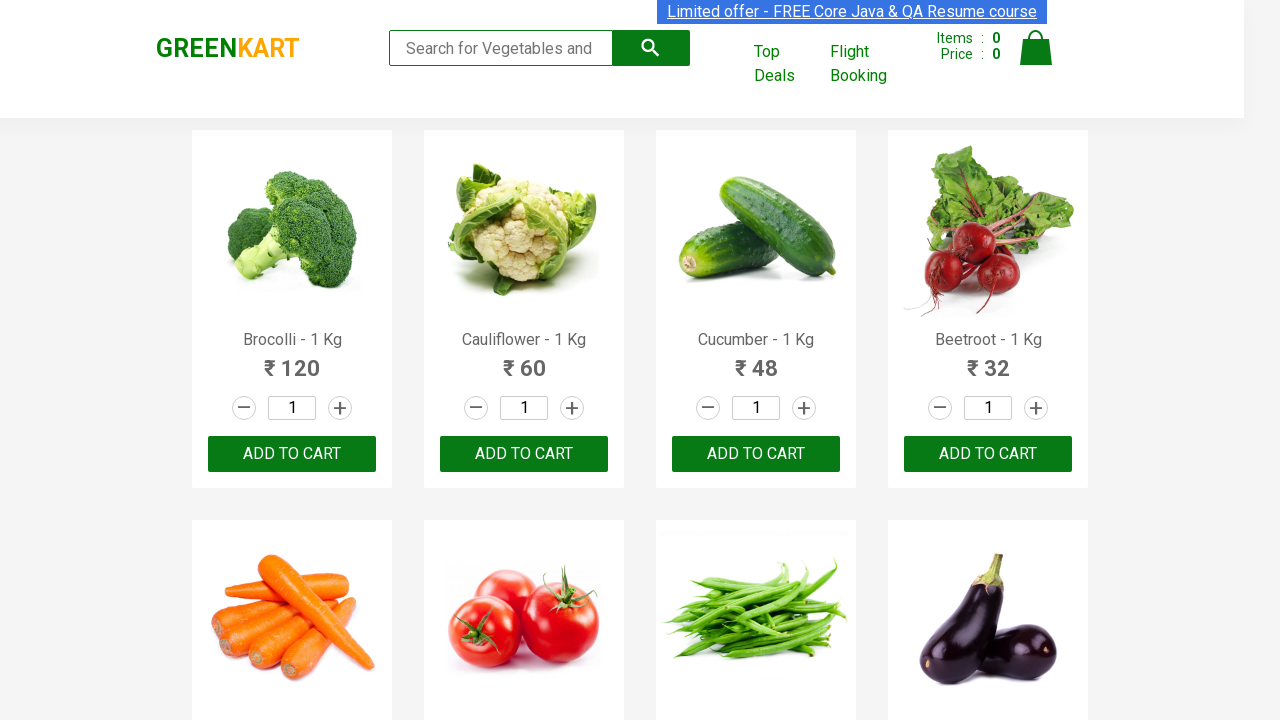

Clicked 'Add to Cart' button for Brocolli at (292, 454) on xpath=//div[@class='product-action']/button >> nth=0
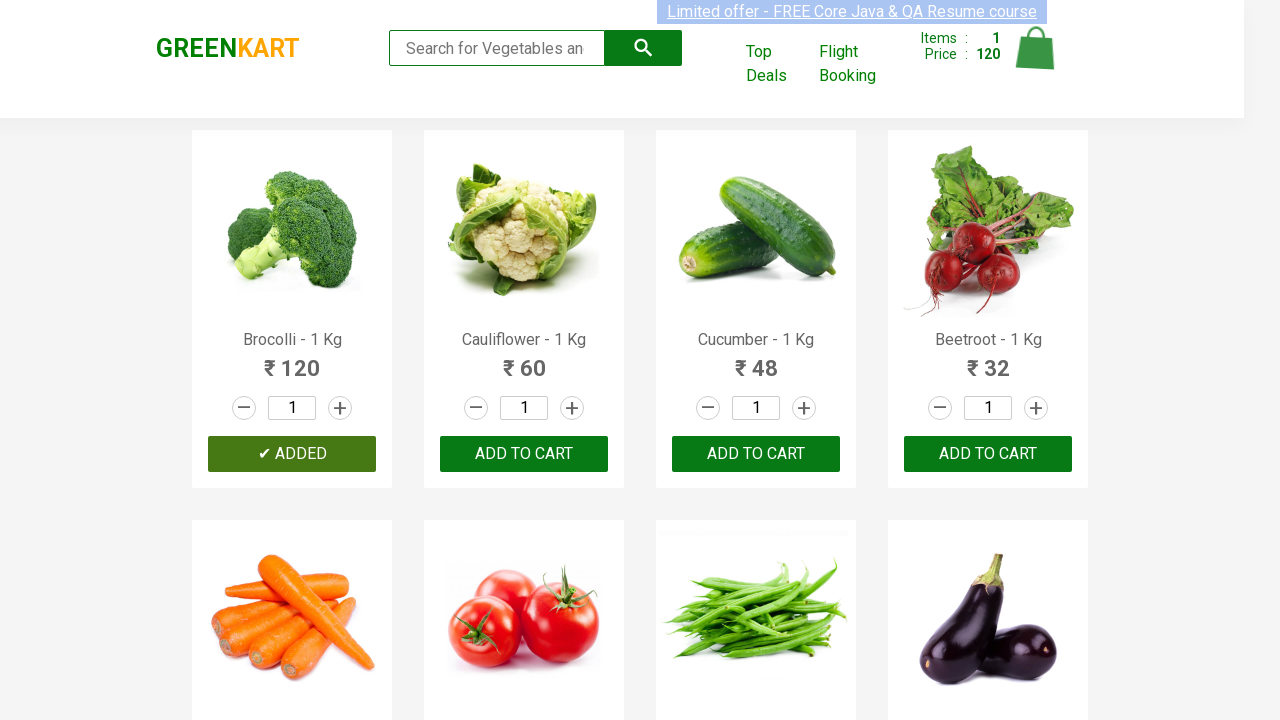

Retrieved inner text for product at index 1
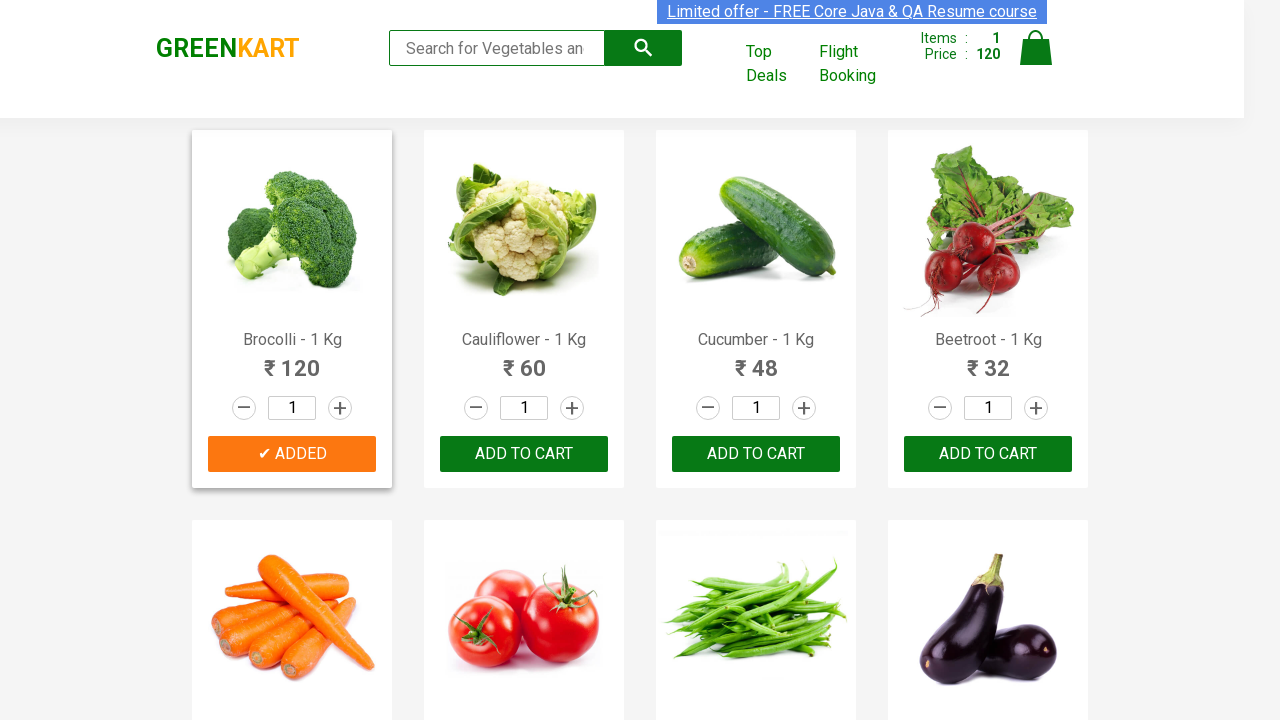

Retrieved inner text for product at index 2
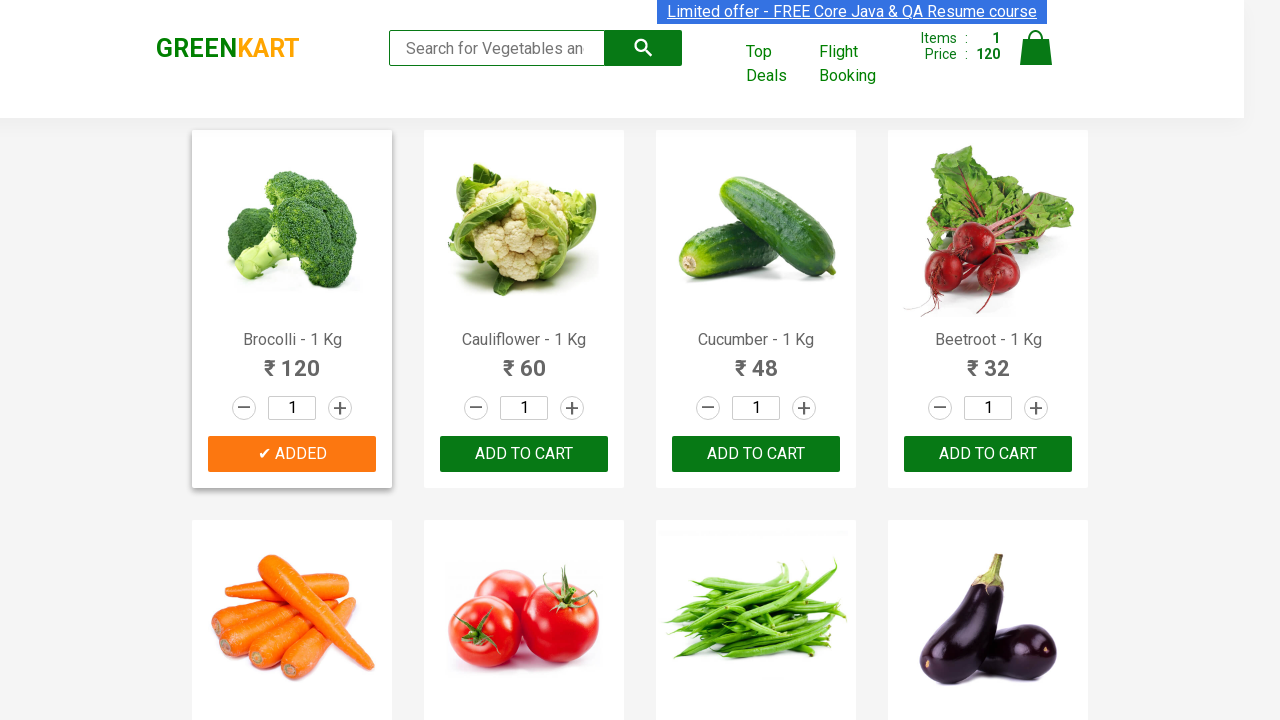

Clicked 'Add to Cart' button for Cucumber at (756, 454) on xpath=//div[@class='product-action']/button >> nth=2
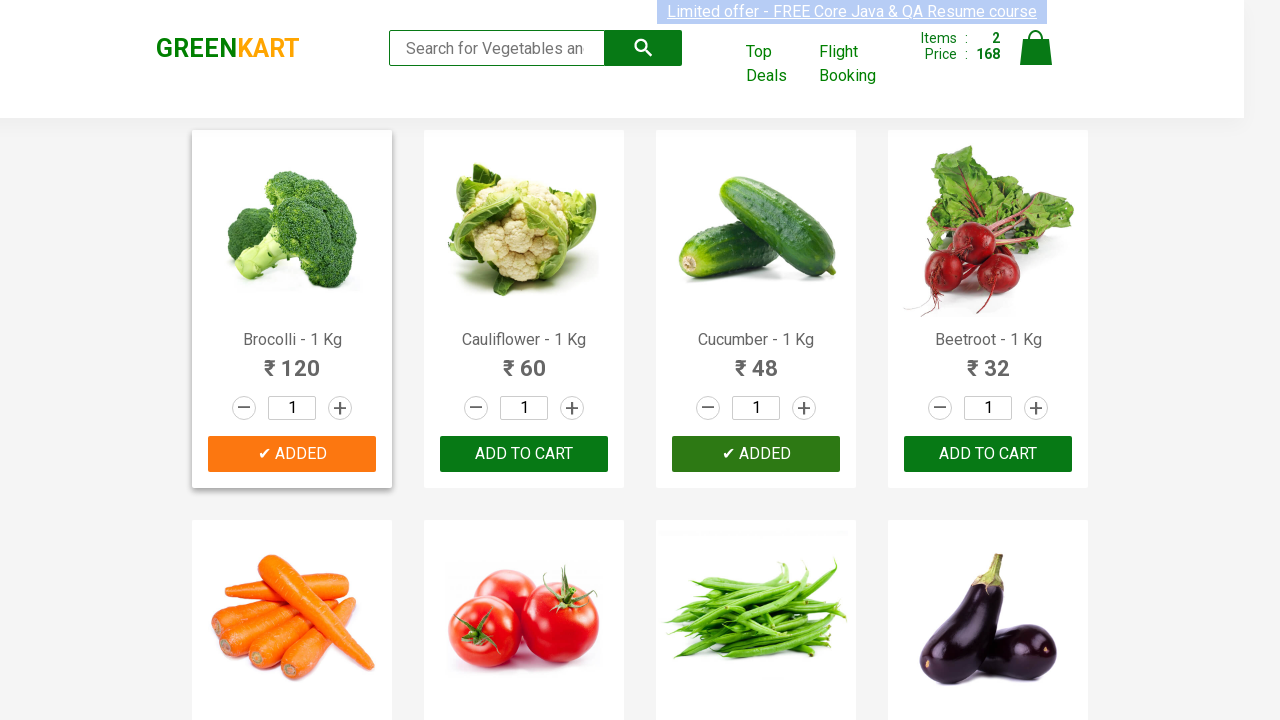

Retrieved inner text for product at index 3
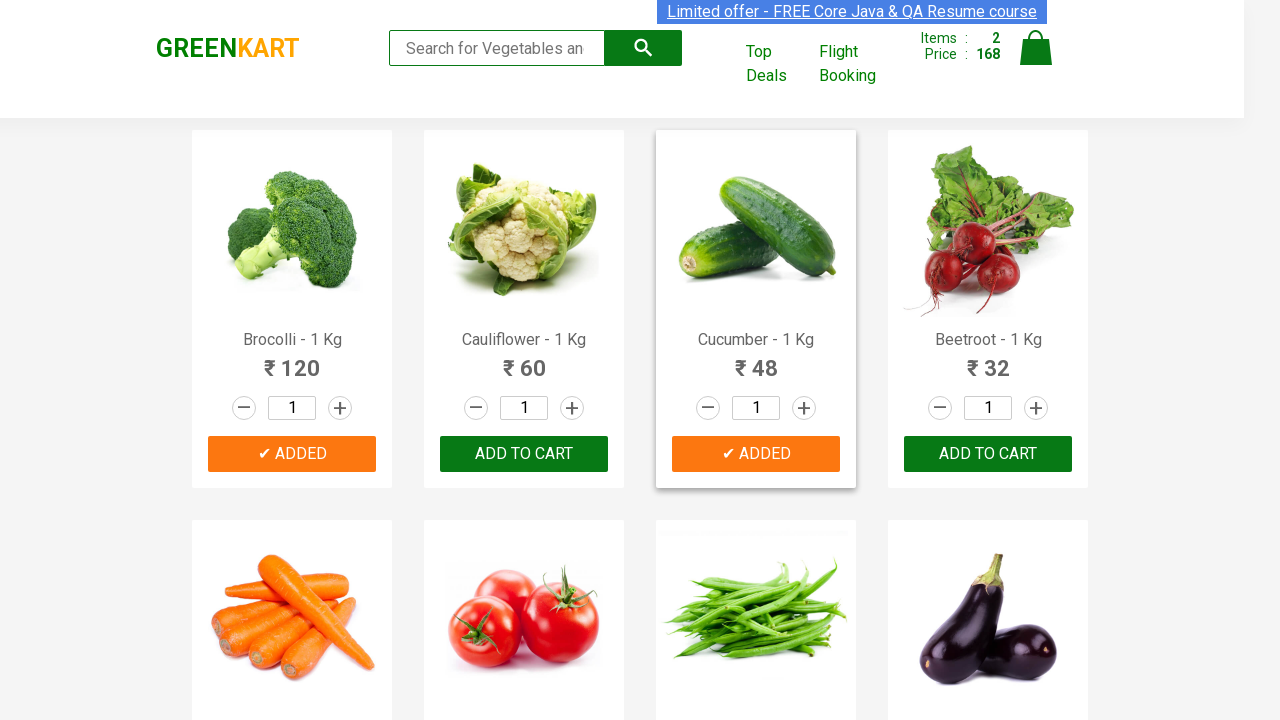

Clicked 'Add to Cart' button for Beetroot at (988, 454) on xpath=//div[@class='product-action']/button >> nth=3
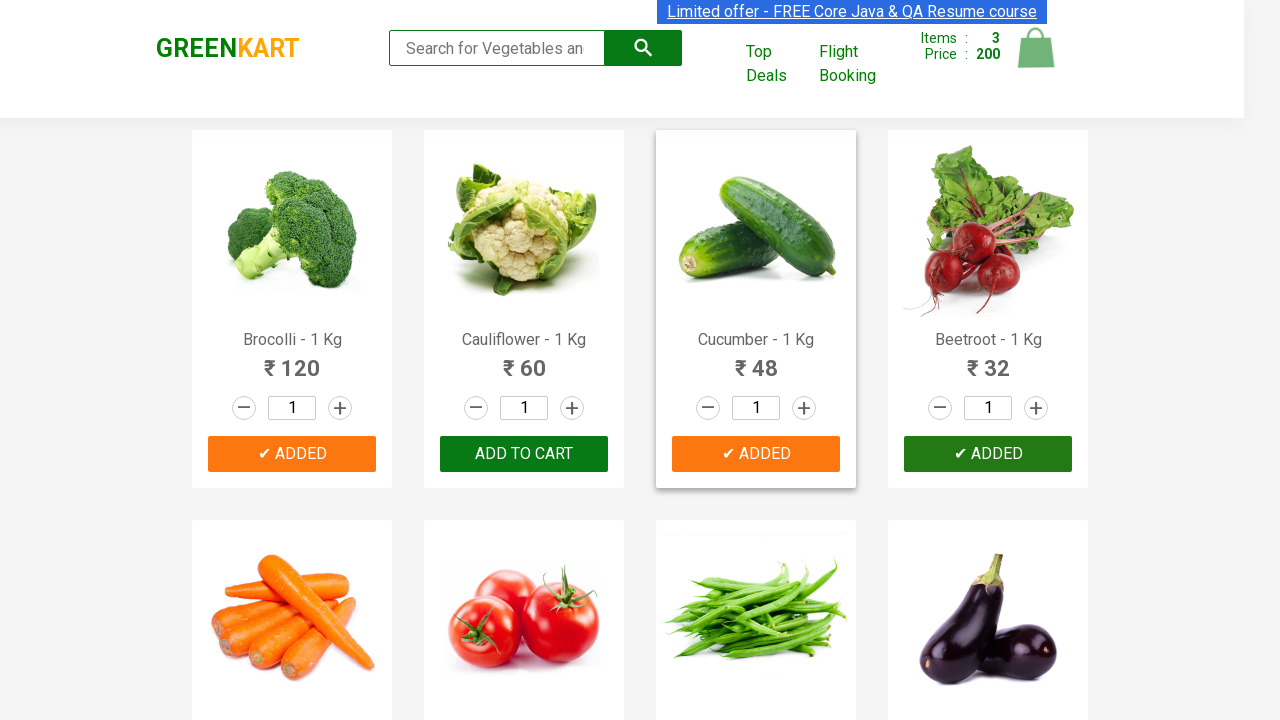

Retrieved inner text for product at index 4
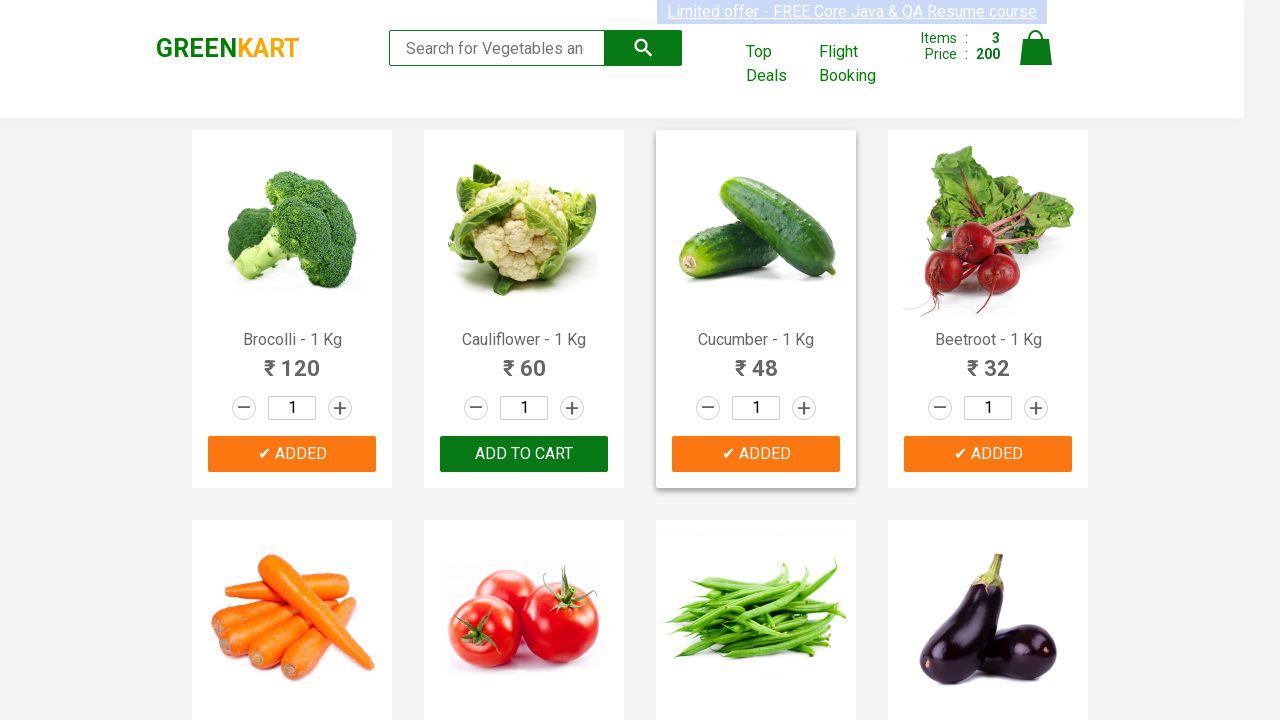

Clicked 'Add to Cart' button for Carrot at (292, 360) on xpath=//div[@class='product-action']/button >> nth=4
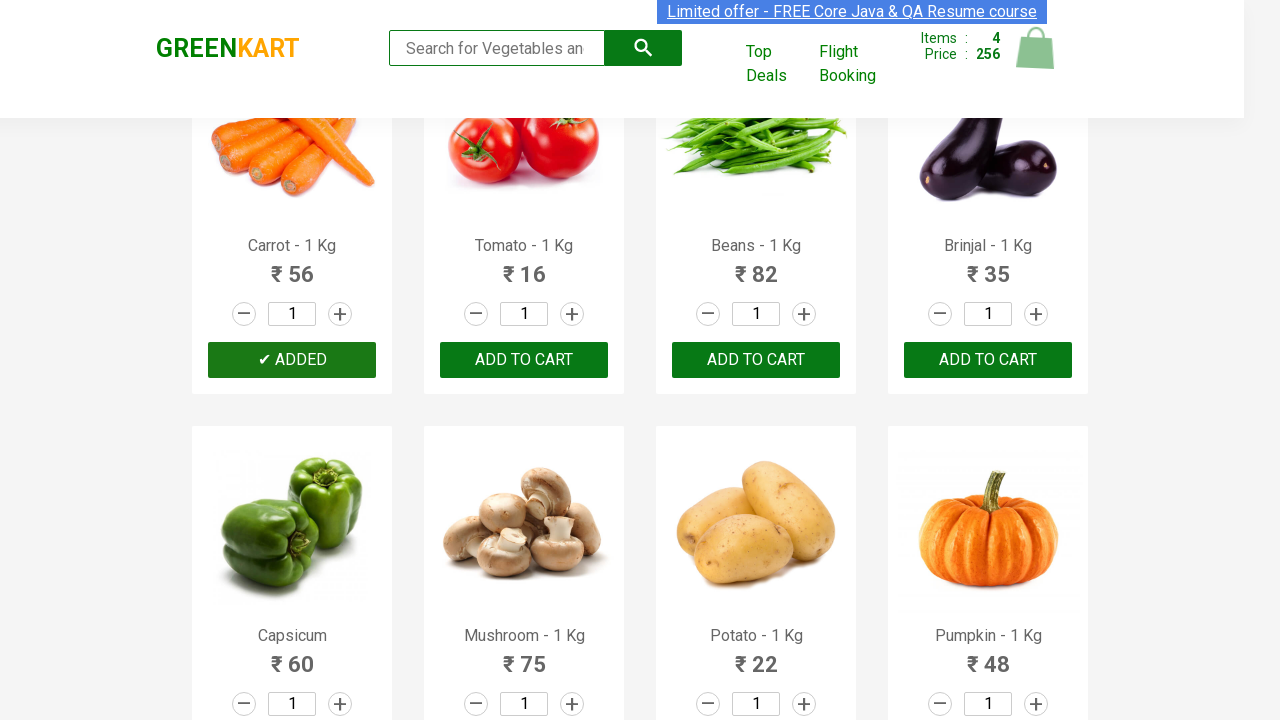

Clicked on cart icon to view cart at (1036, 48) on img[alt='Cart']
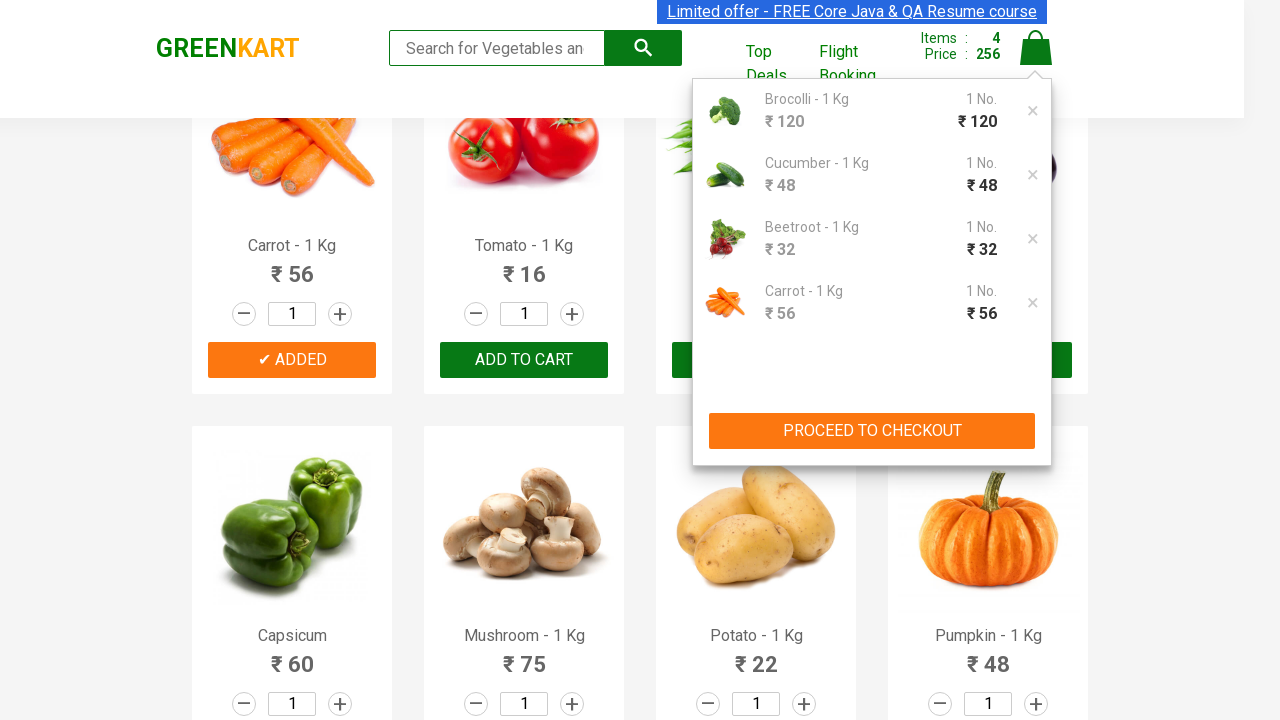

Clicked 'PROCEED TO CHECKOUT' button at (872, 431) on xpath=//button[contains(text(),'PROCEED TO CHECKOUT')]
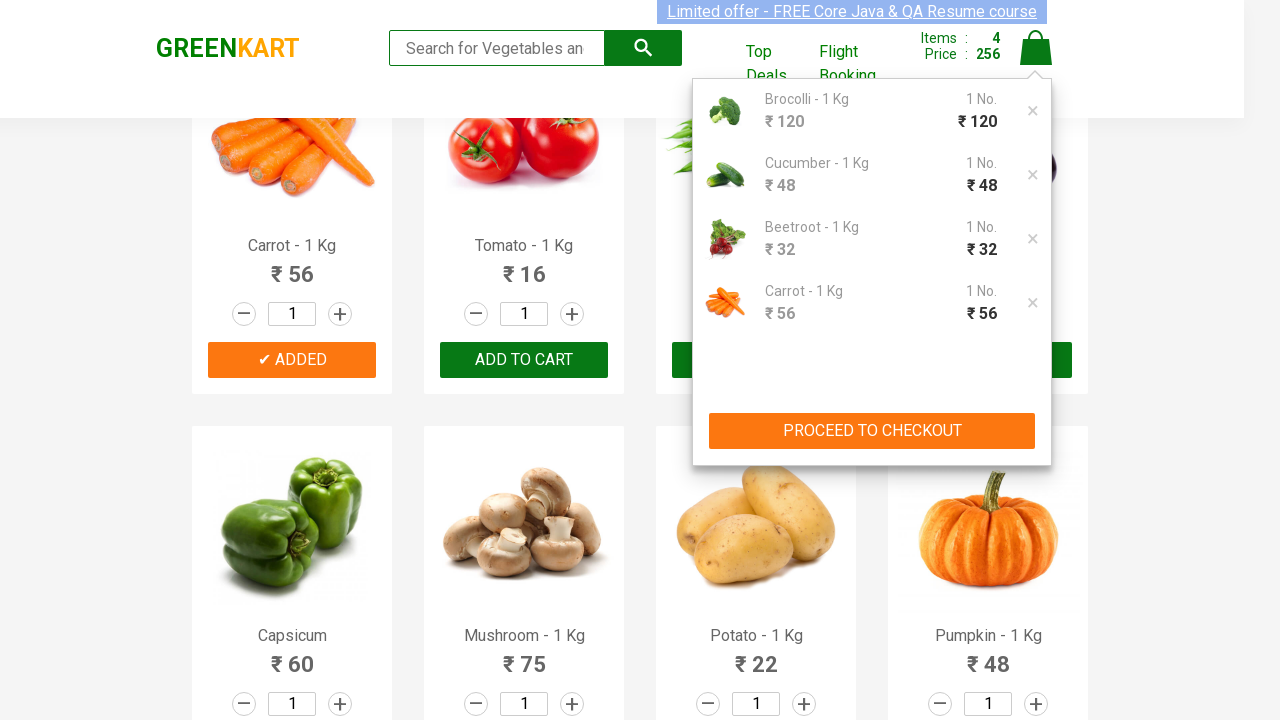

Waited for promo code input field to become visible
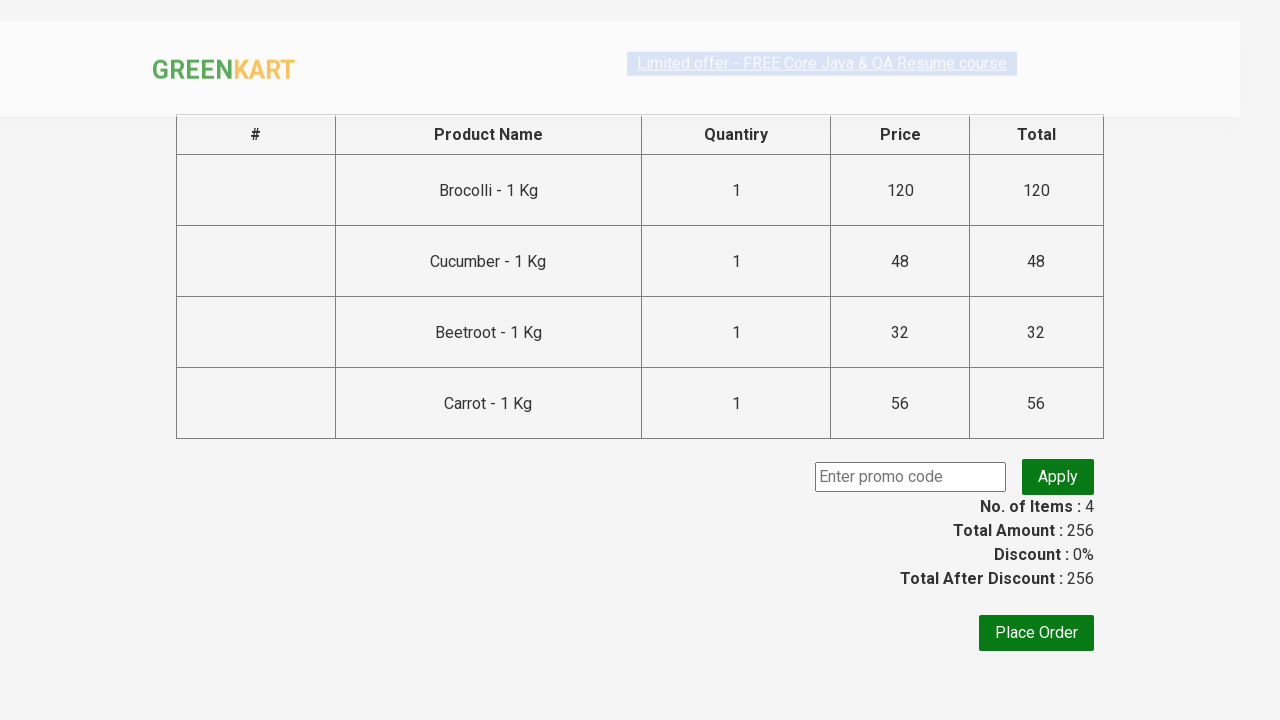

Entered promo code 'rahulshettyacademy' in the input field on input.promoCode
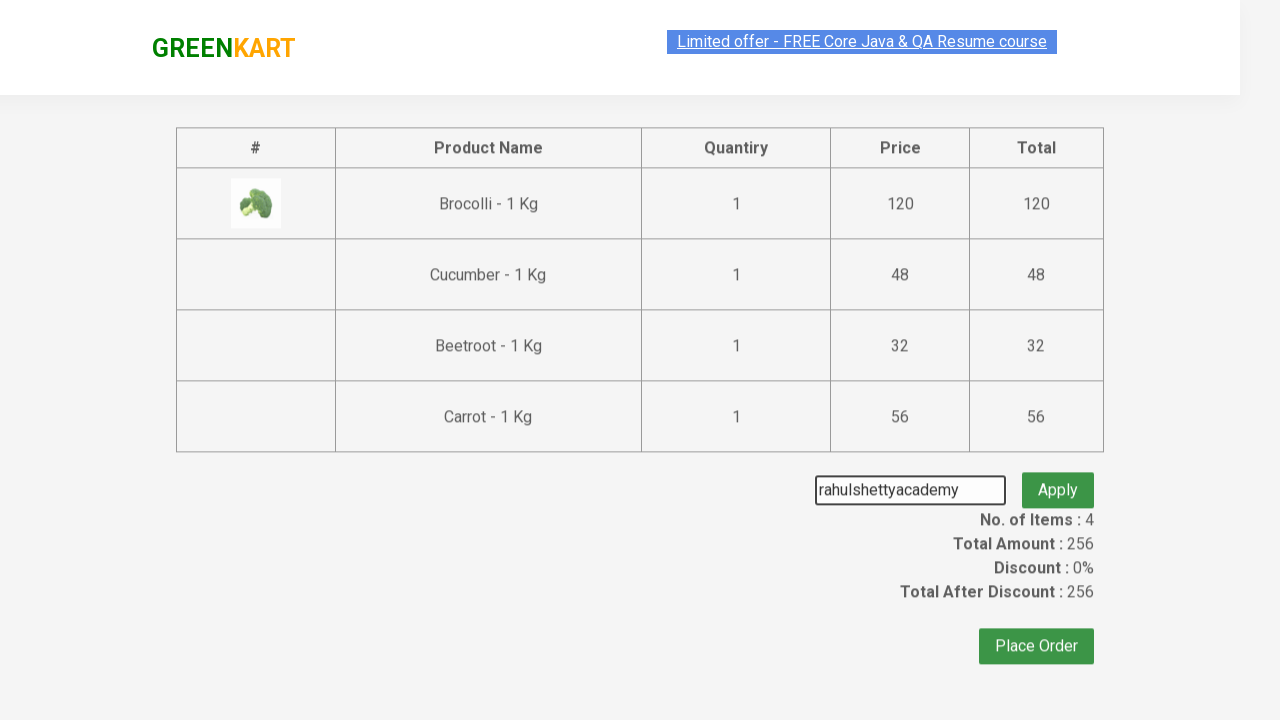

Clicked 'Apply' button to apply the promo code at (1058, 477) on button.promoBtn
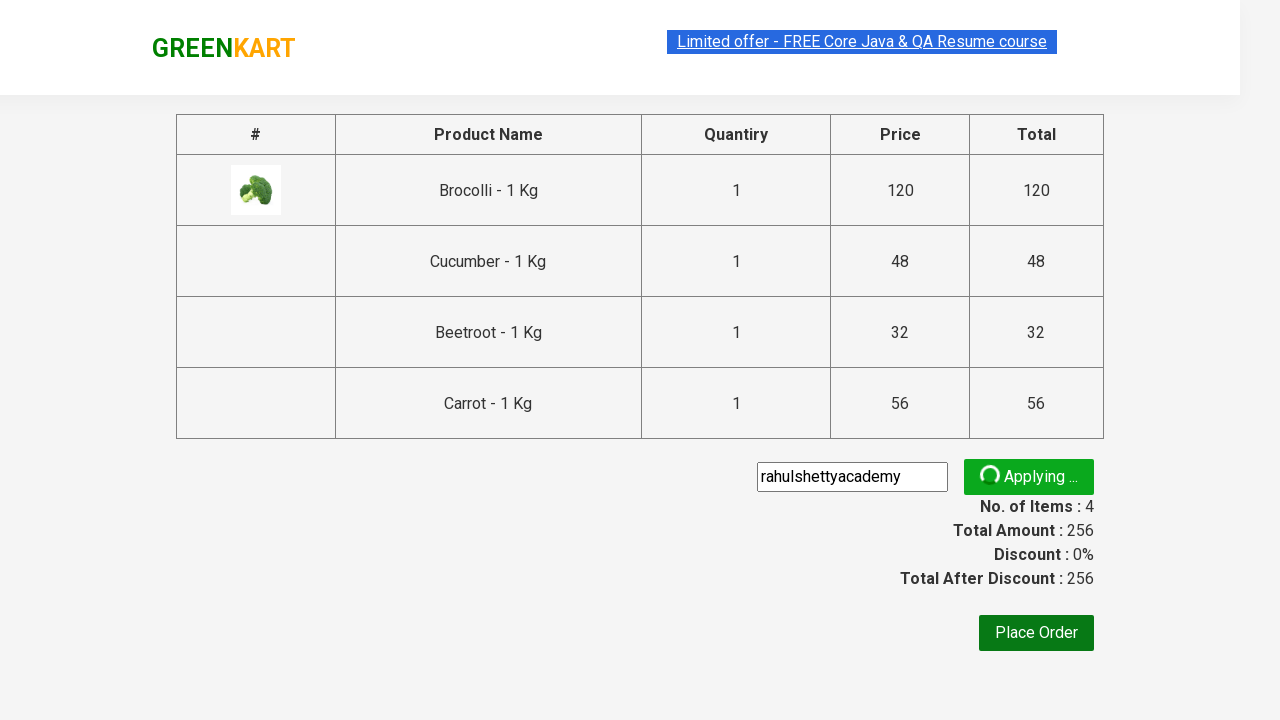

Waited for promo info message to appear
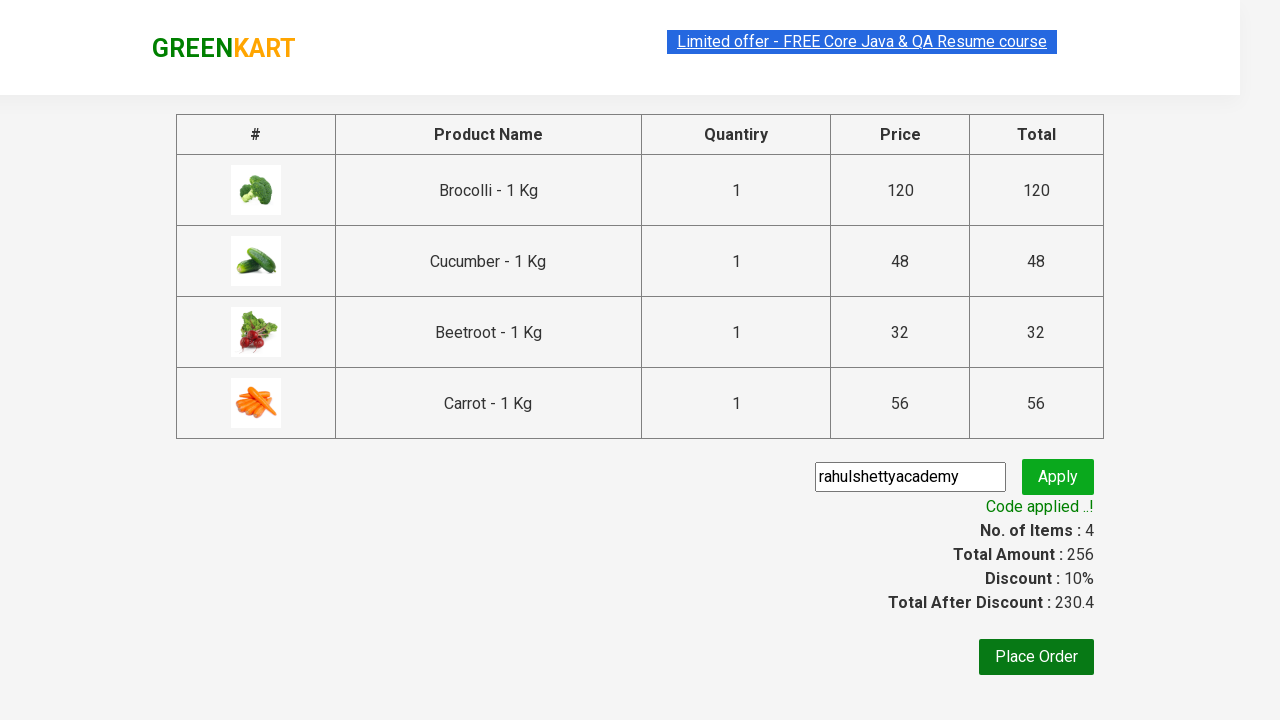

Retrieved promo info text: Code applied ..!
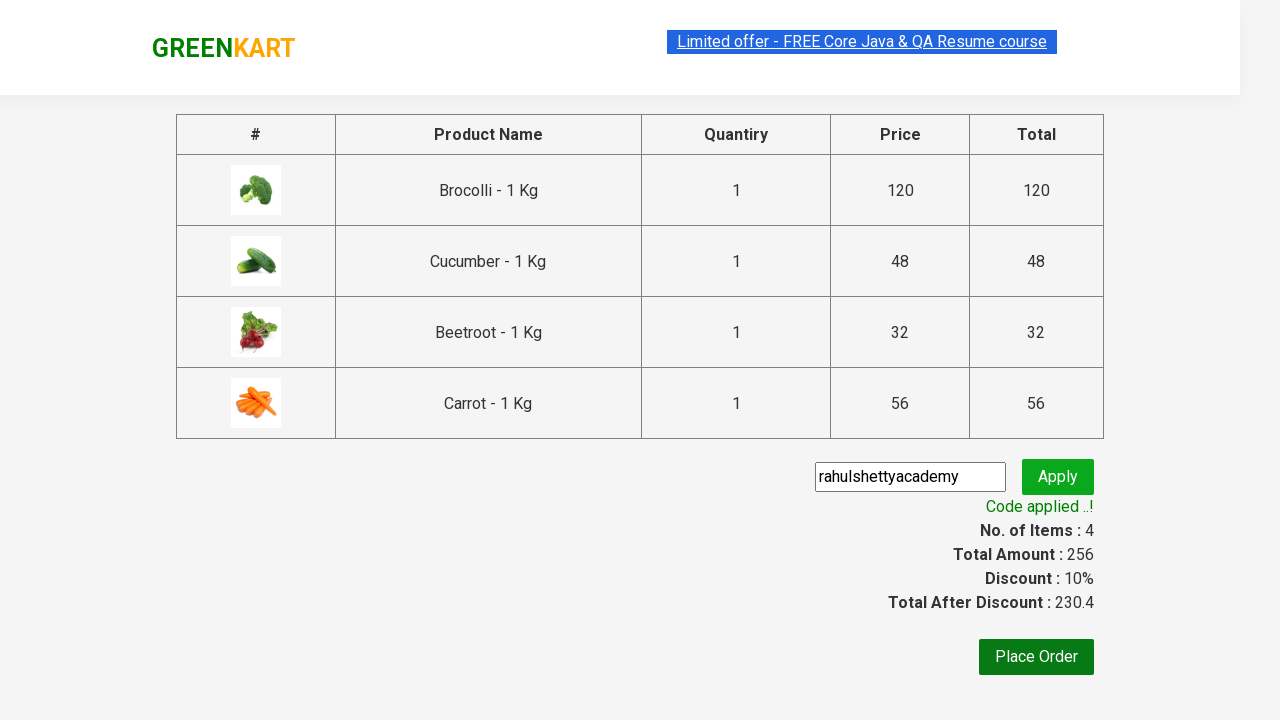

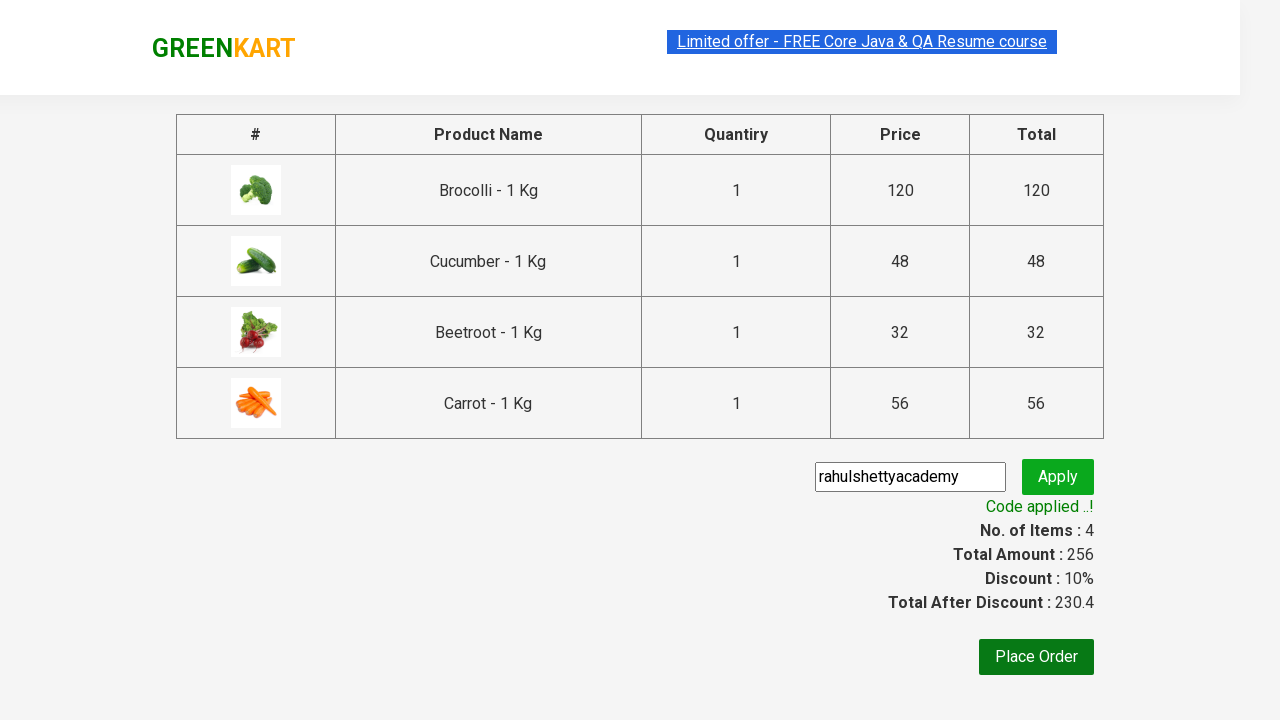